Tests double-click button functionality on DemoQA by performing a double-click action and verifying the success message appears

Starting URL: https://demoqa.com/buttons

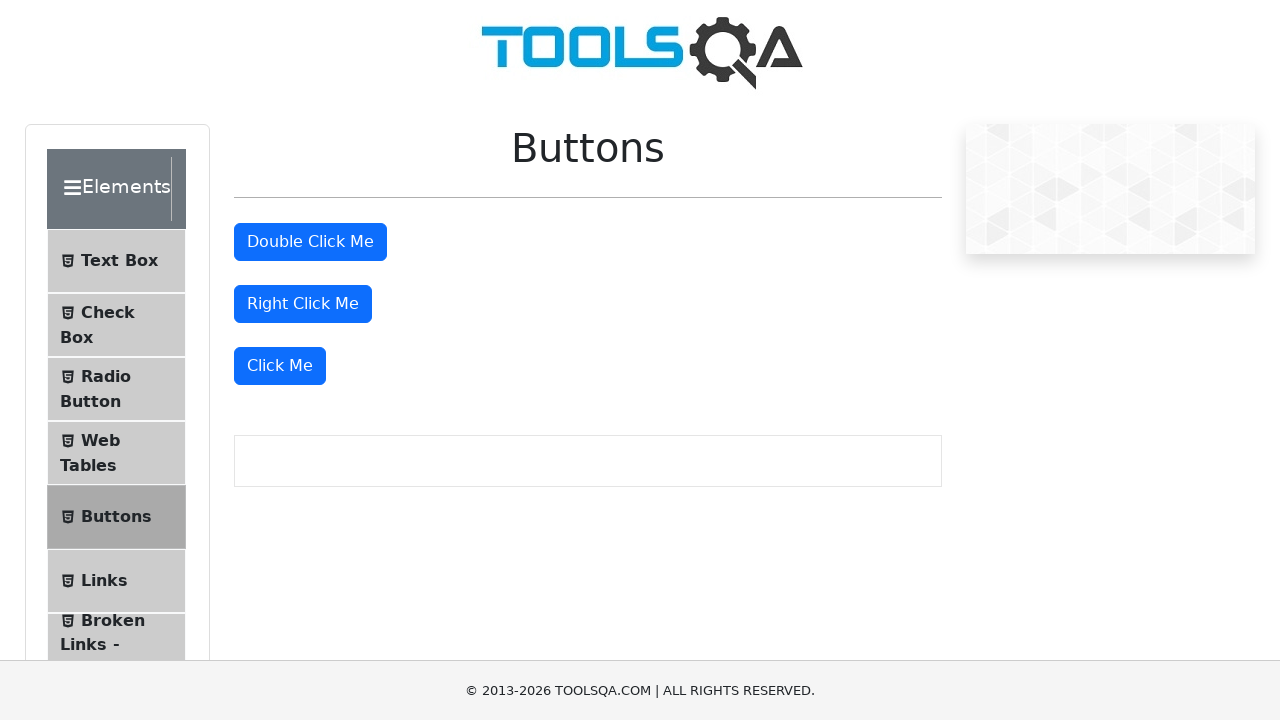

Double-clicked the double click button at (310, 242) on #doubleClickBtn
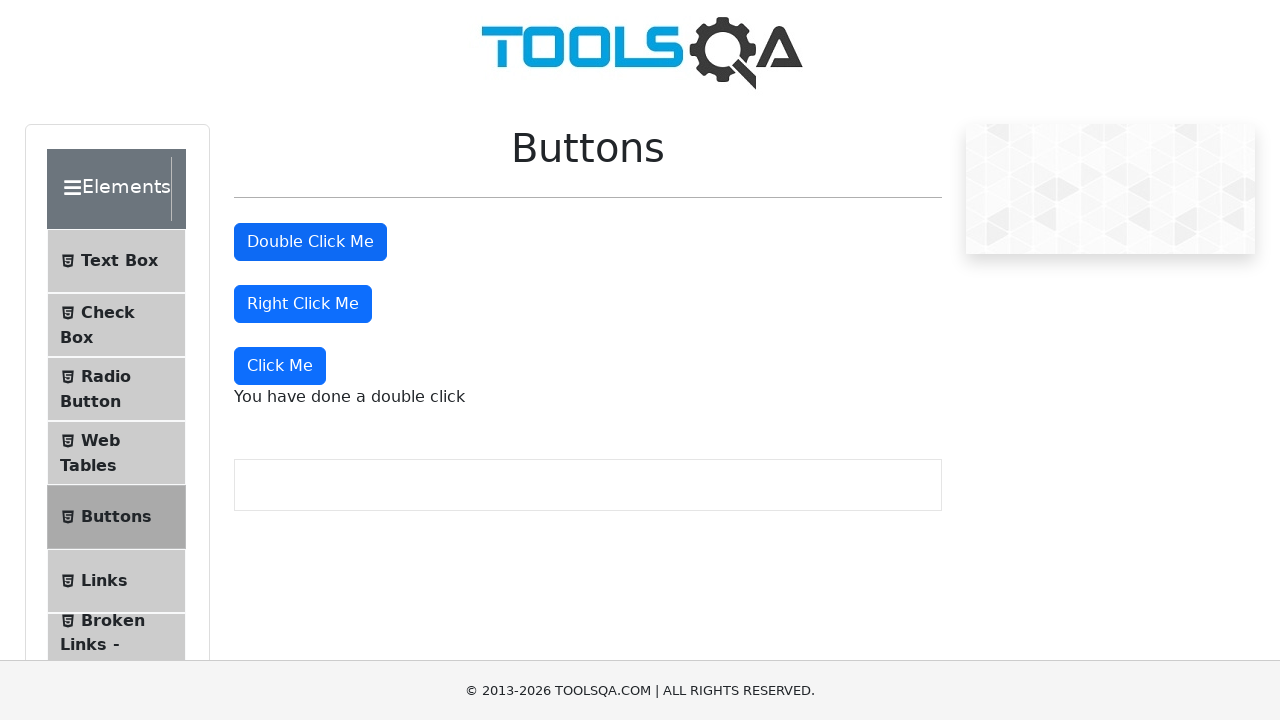

Double-click success message appeared
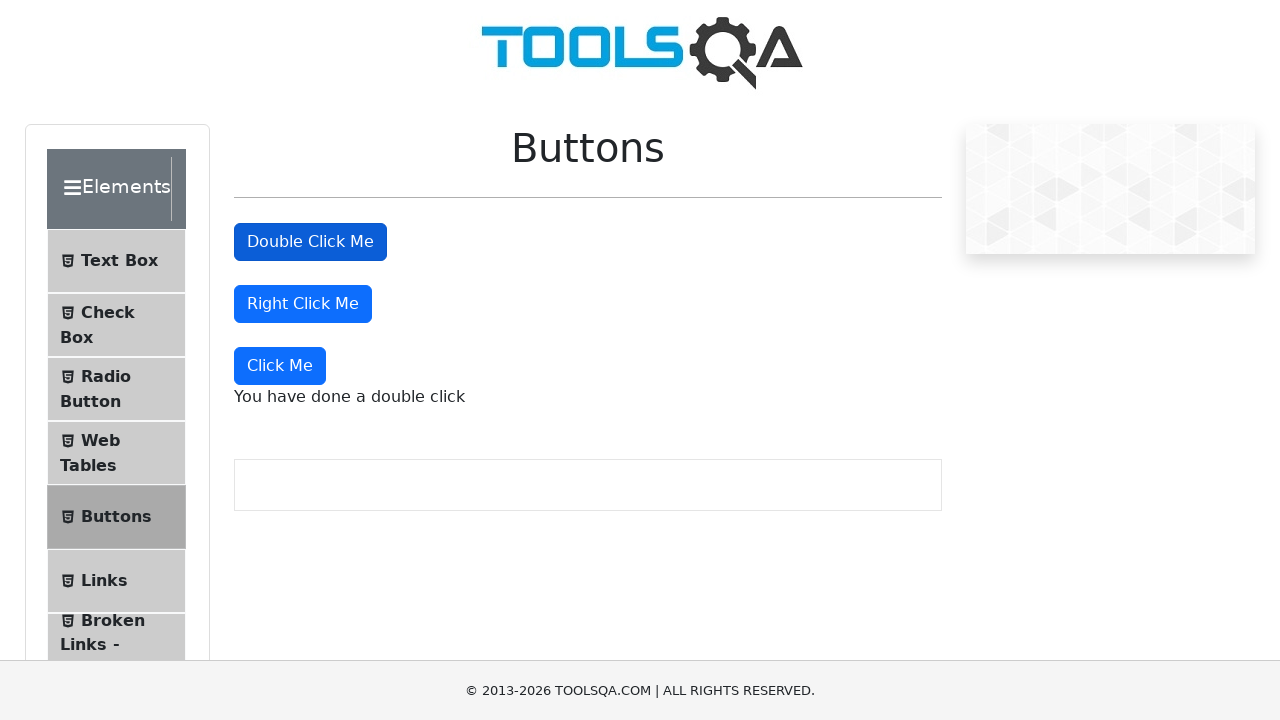

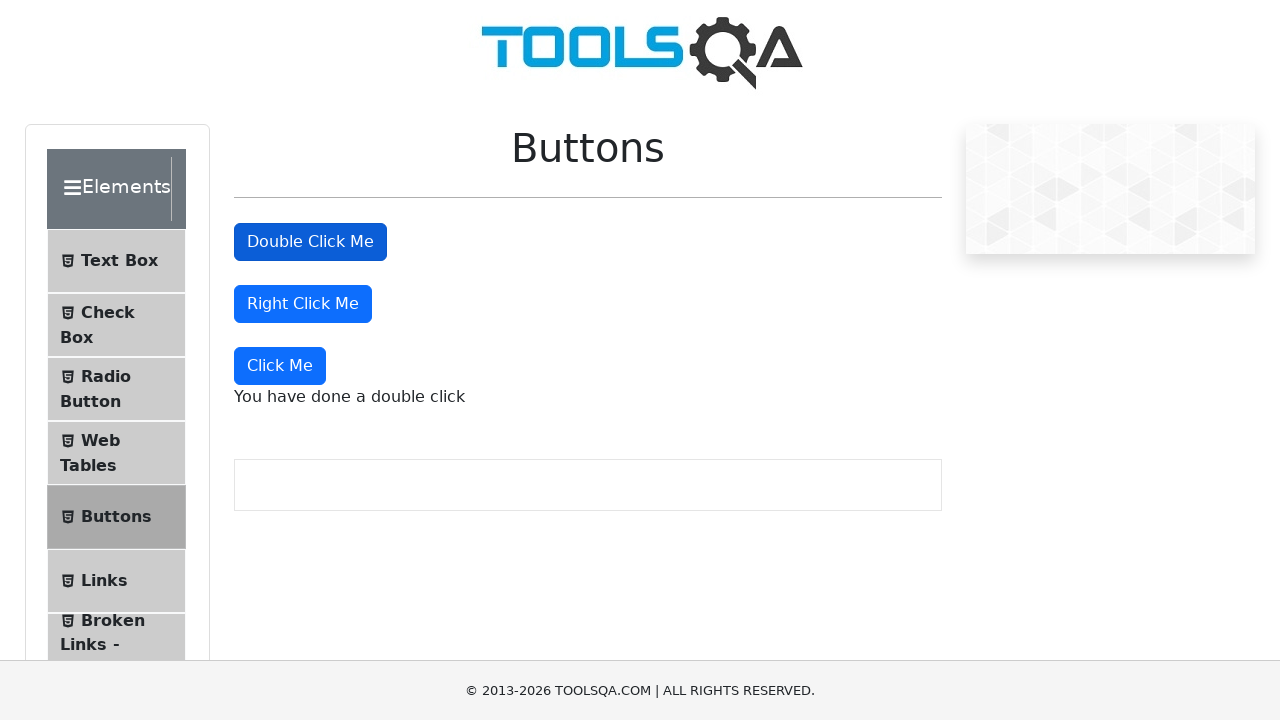